Tests dropdown selection by selecting an option using visible text

Starting URL: https://stepupandlearn.in/wp-content/UI/dropdown.html

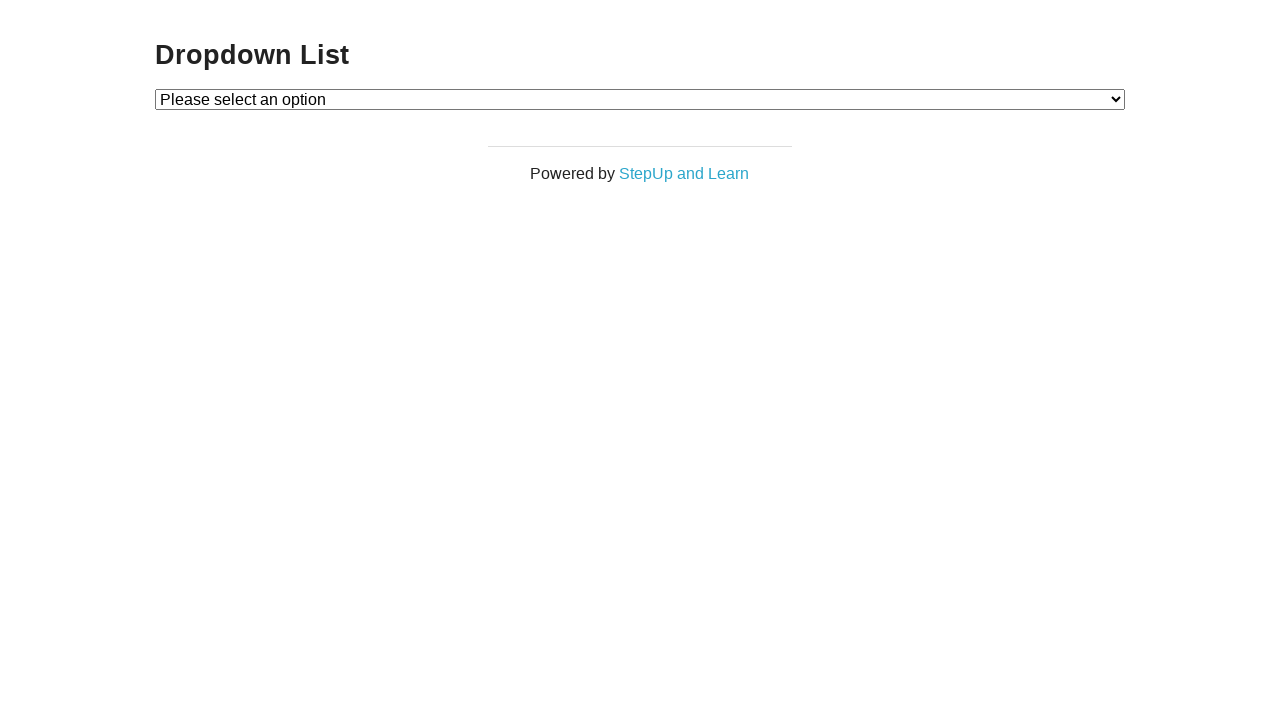

Located dropdown element with id='dropdown'
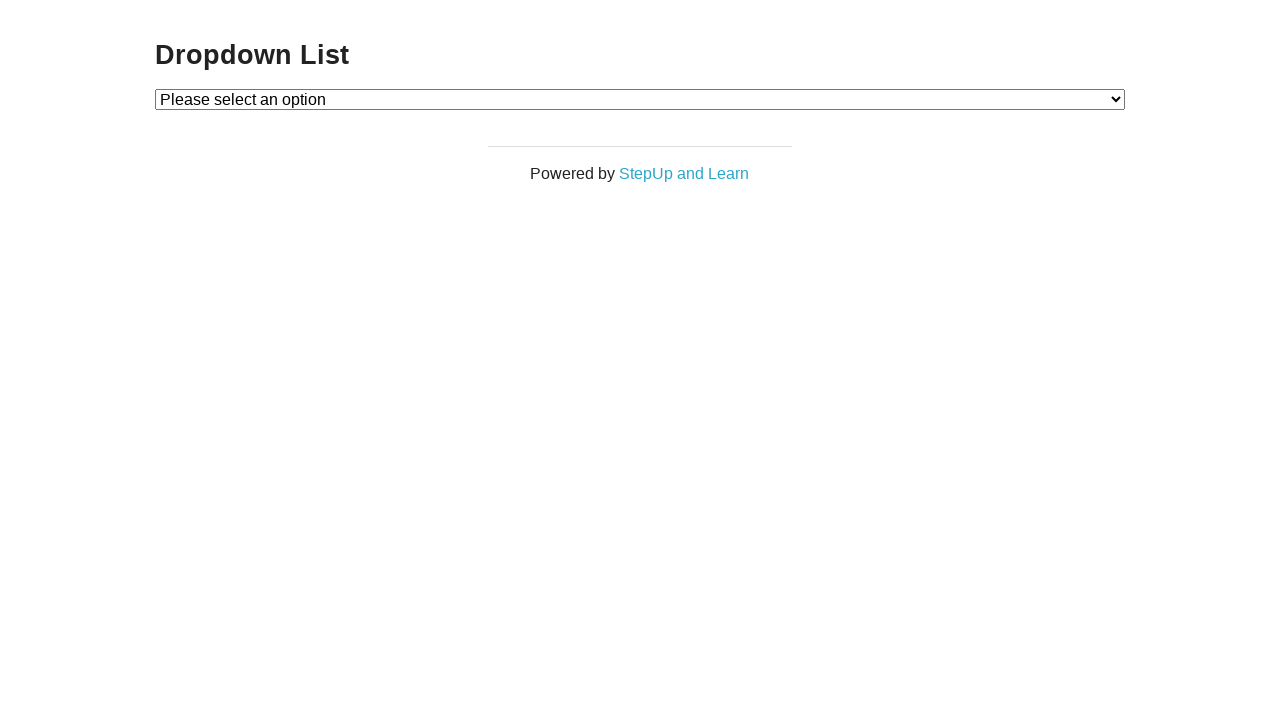

Selected 'Java' option from dropdown by visible text on xpath=//select[@id='dropdown']
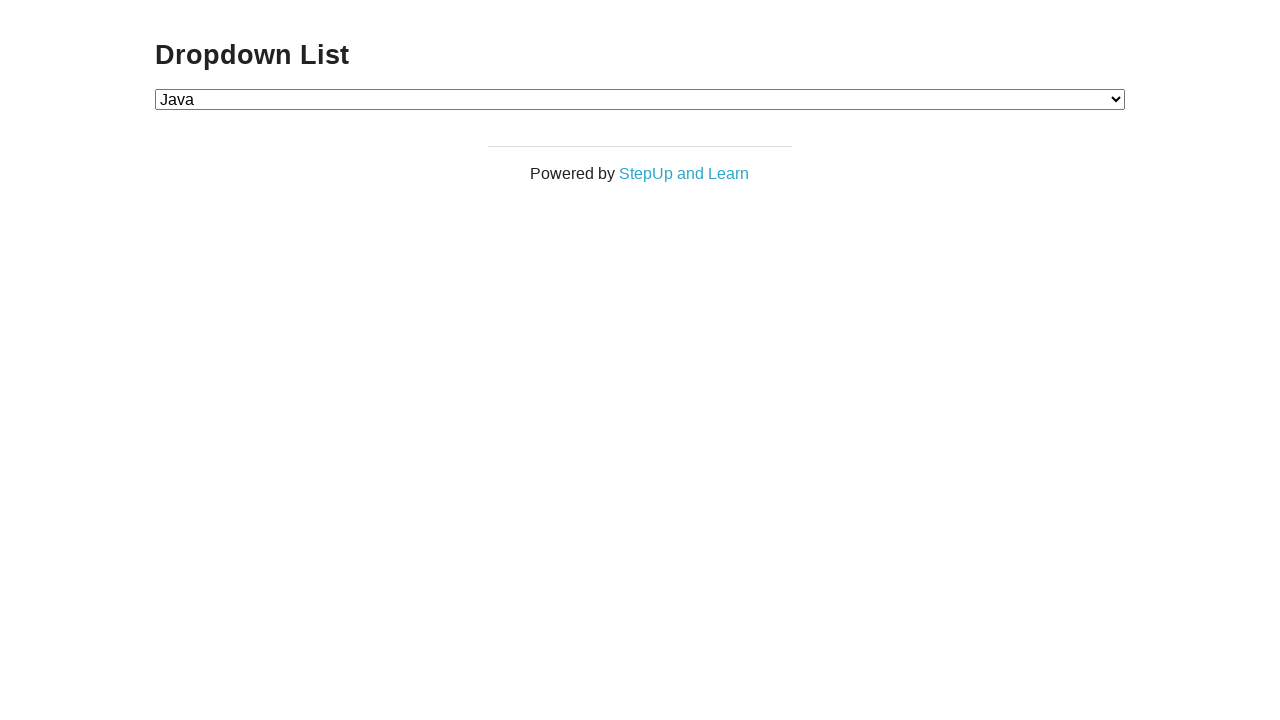

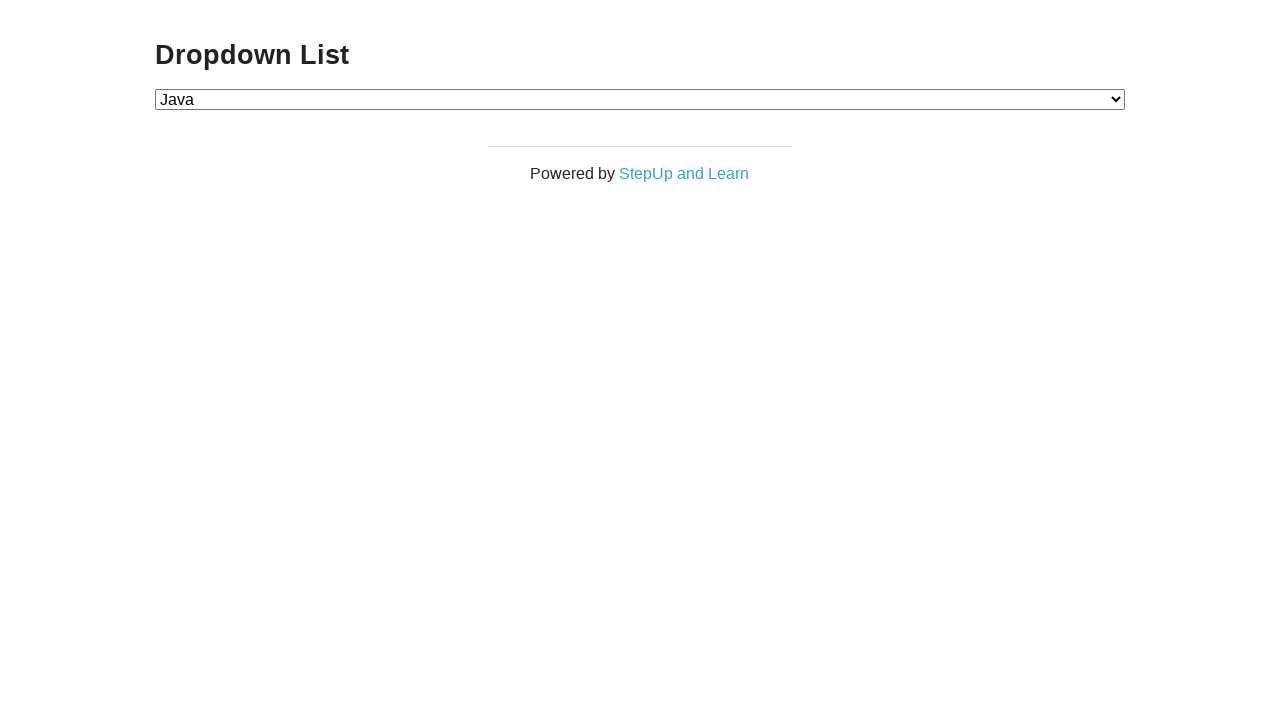